Tests dropdown selection functionality by selecting an option and verifying it's selected

Starting URL: http://the-internet.herokuapp.com/dropdown

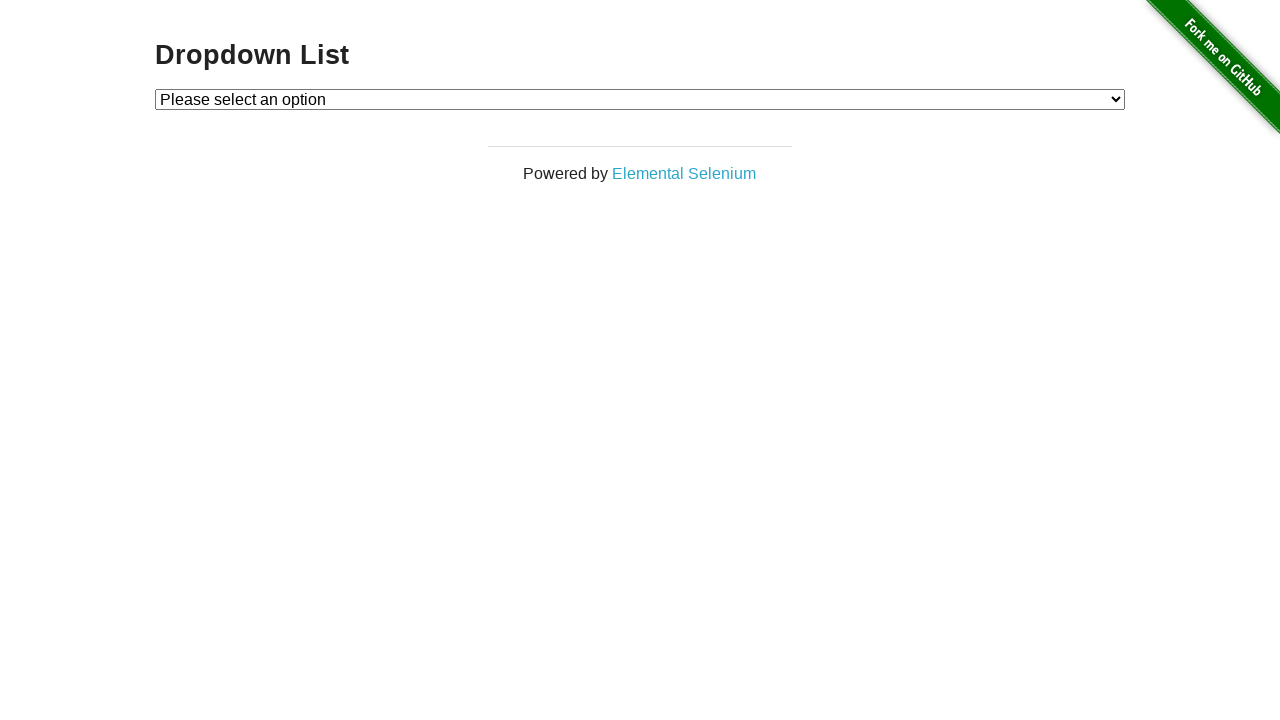

Selected 'Option 1' from the dropdown menu on #dropdown
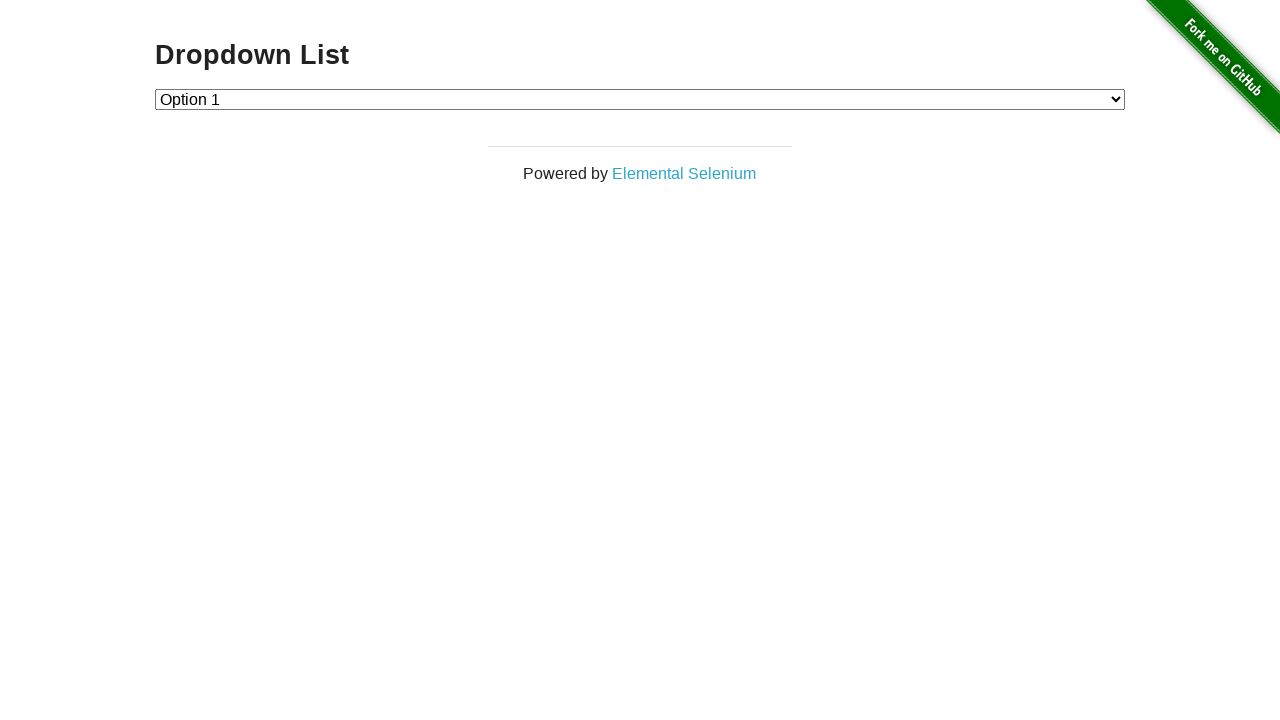

Retrieved the currently selected dropdown option text
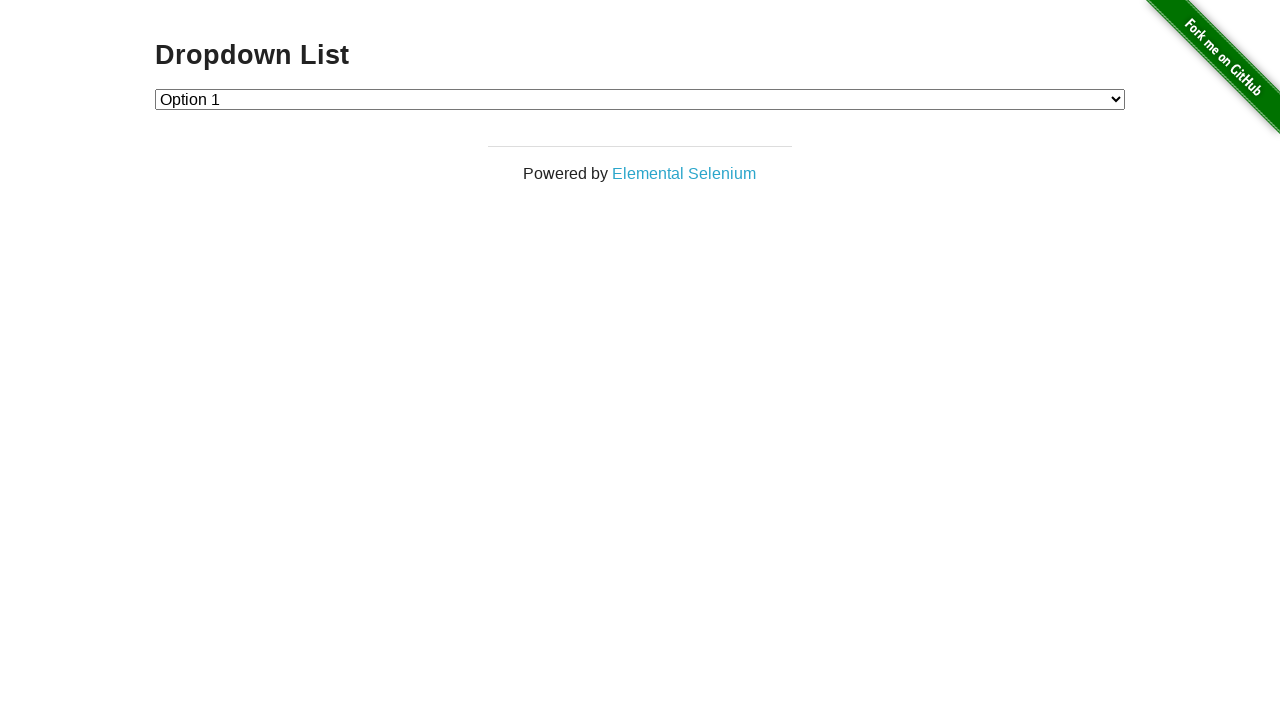

Verified that 'Option 1' is correctly selected
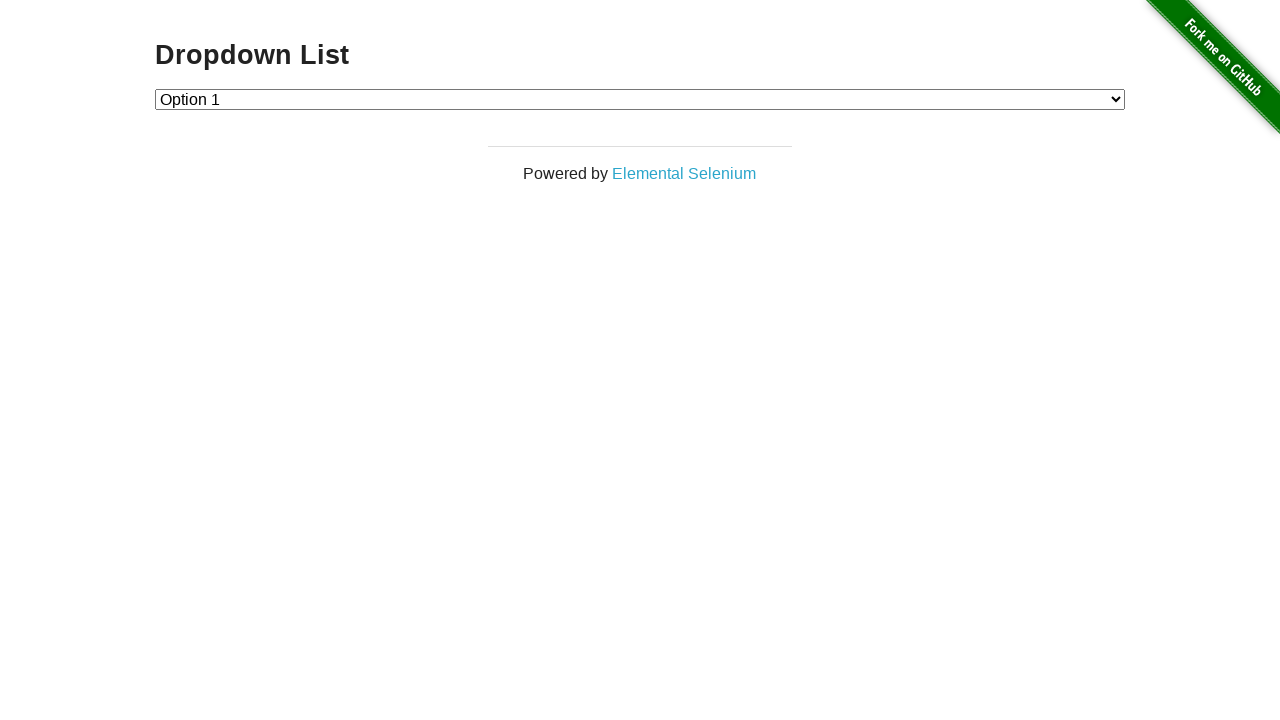

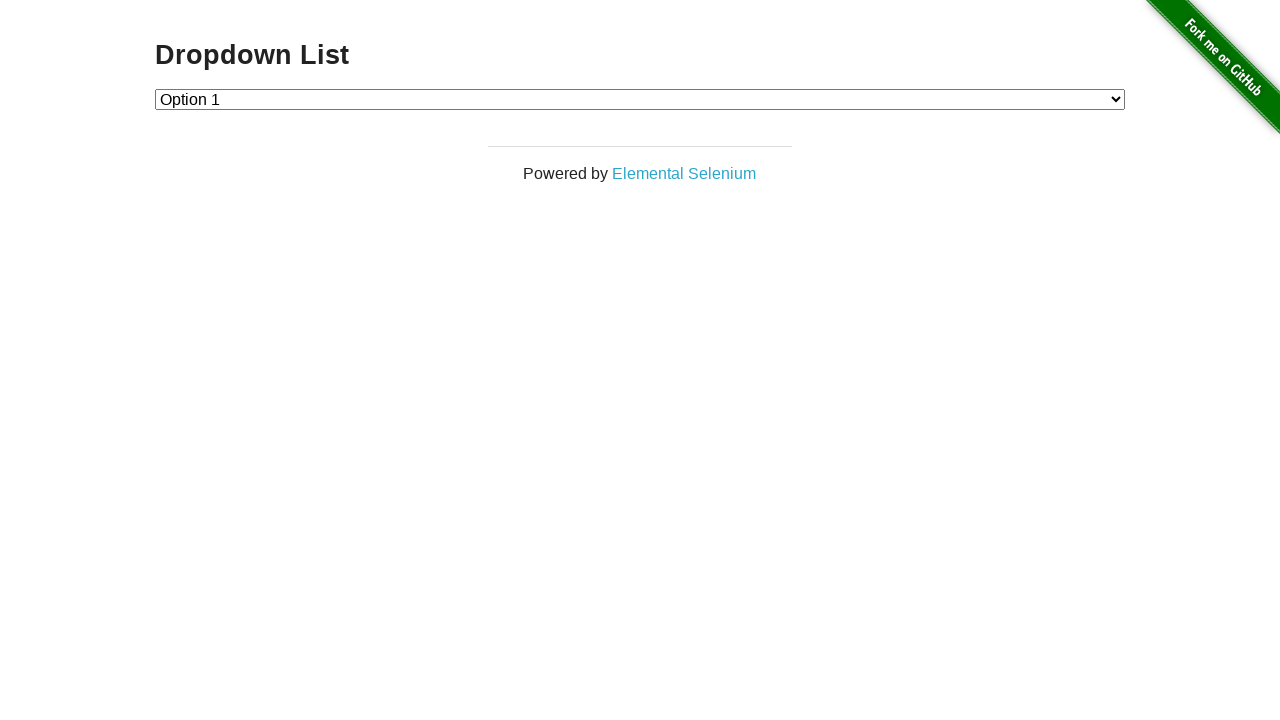